Tests radio button interaction on an automation practice page by selecting a radio button and verifying selection state

Starting URL: http://www.rahulshettyacademy.com/AutomationPractice/

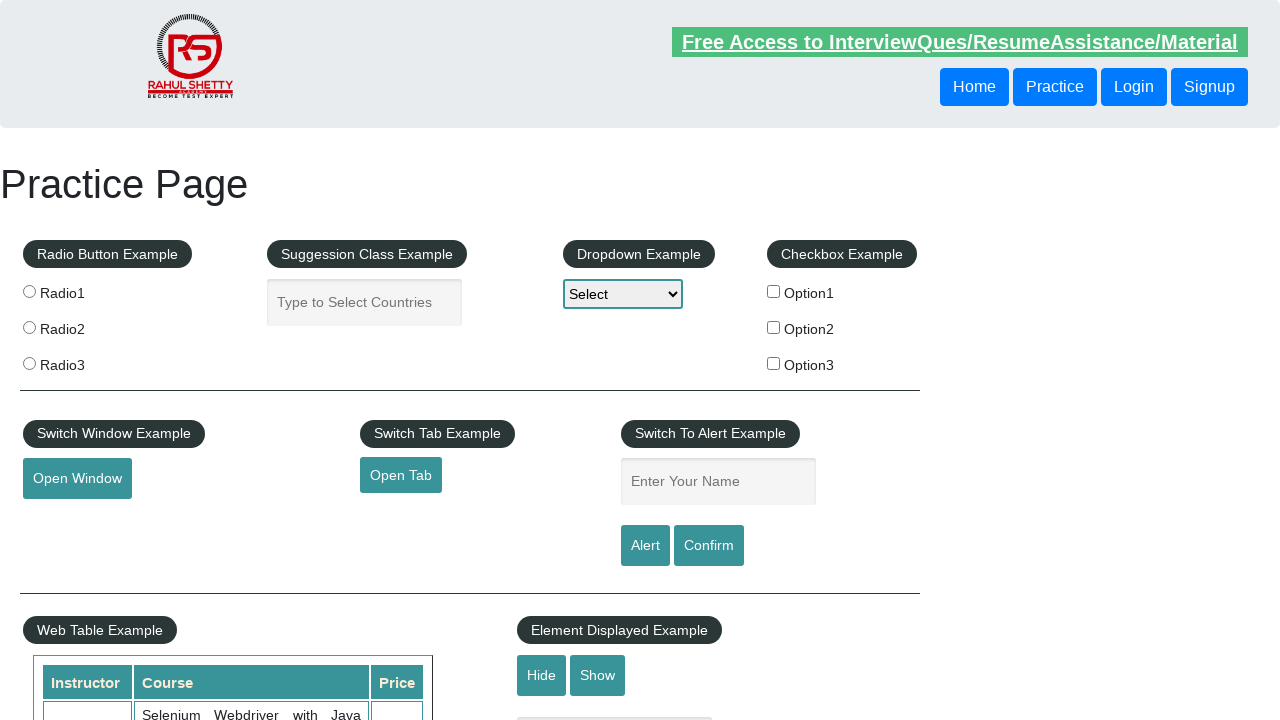

Located all radio buttons with name 'radioButton'
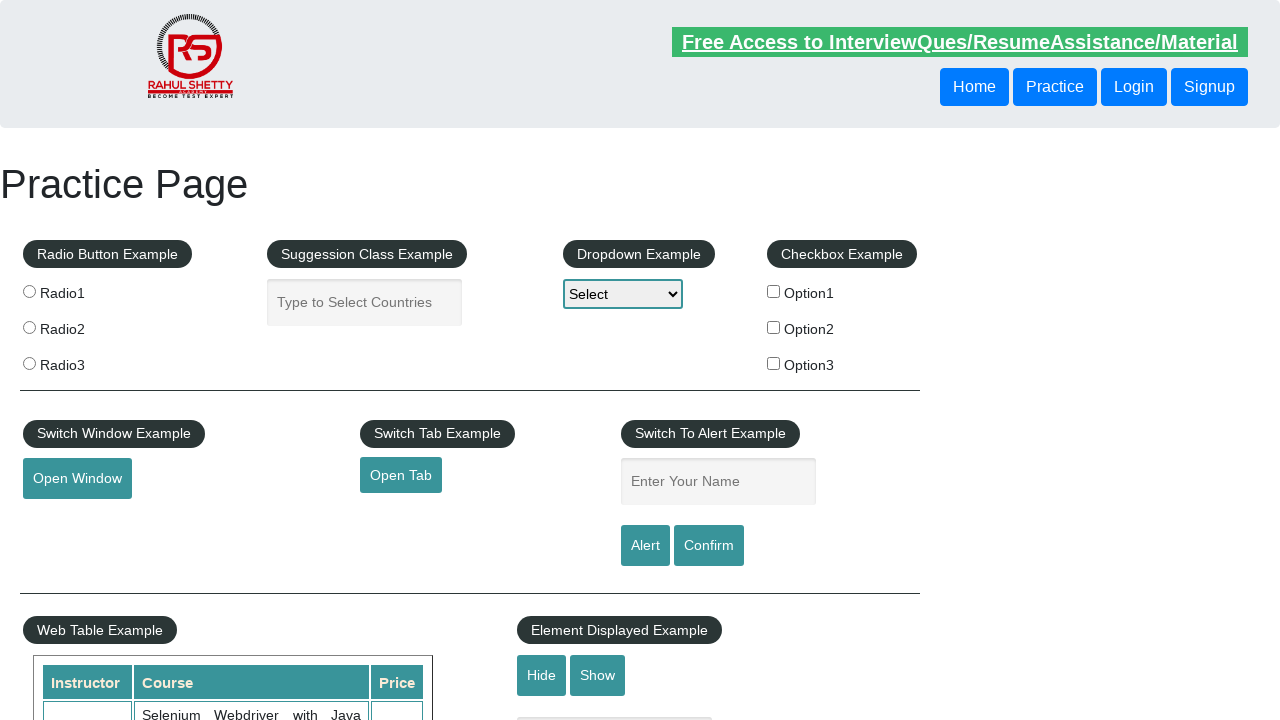

Clicked the second radio button at (29, 327) on [name='radioButton'] >> nth=1
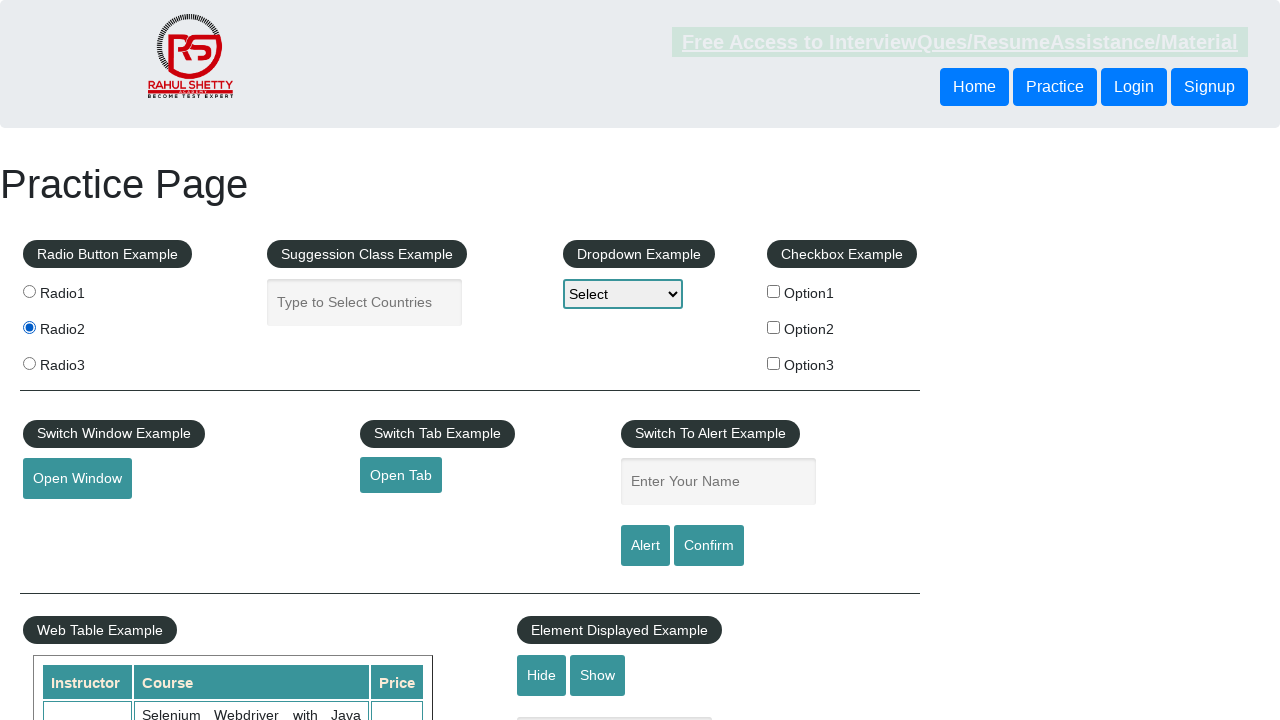

Checked selection state of the third radio button
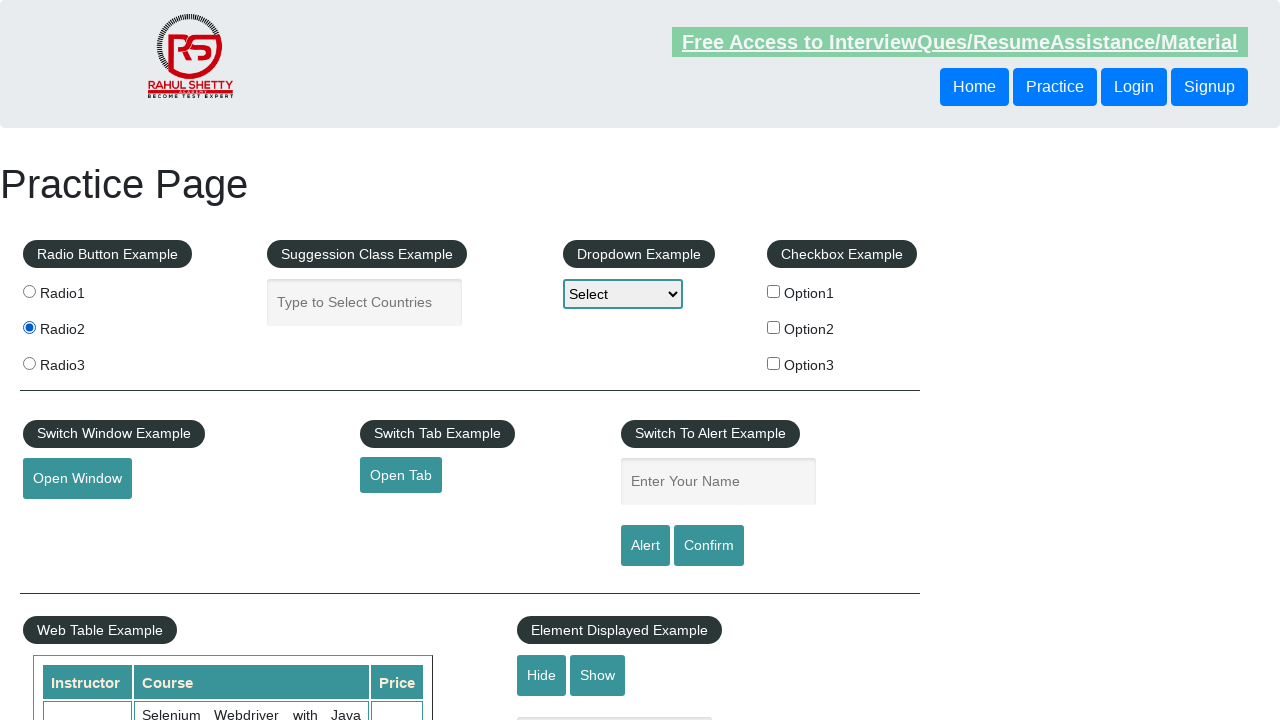

Printed radio button selection state: False
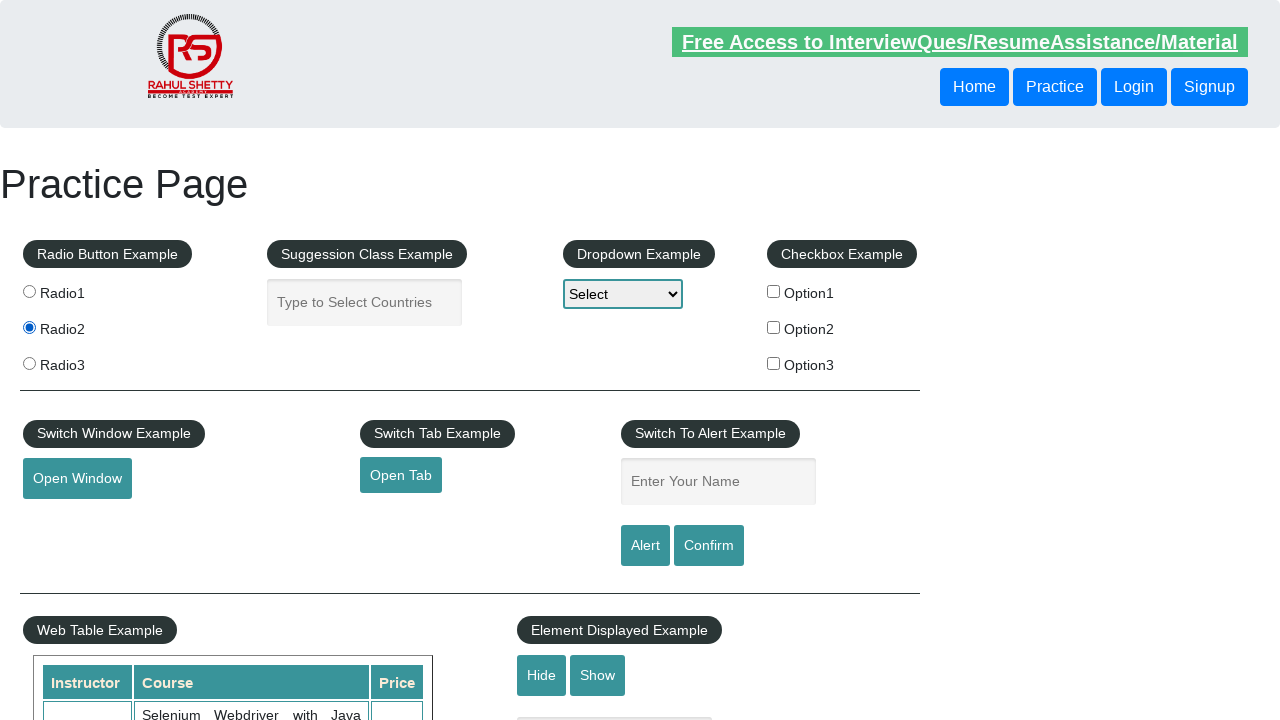

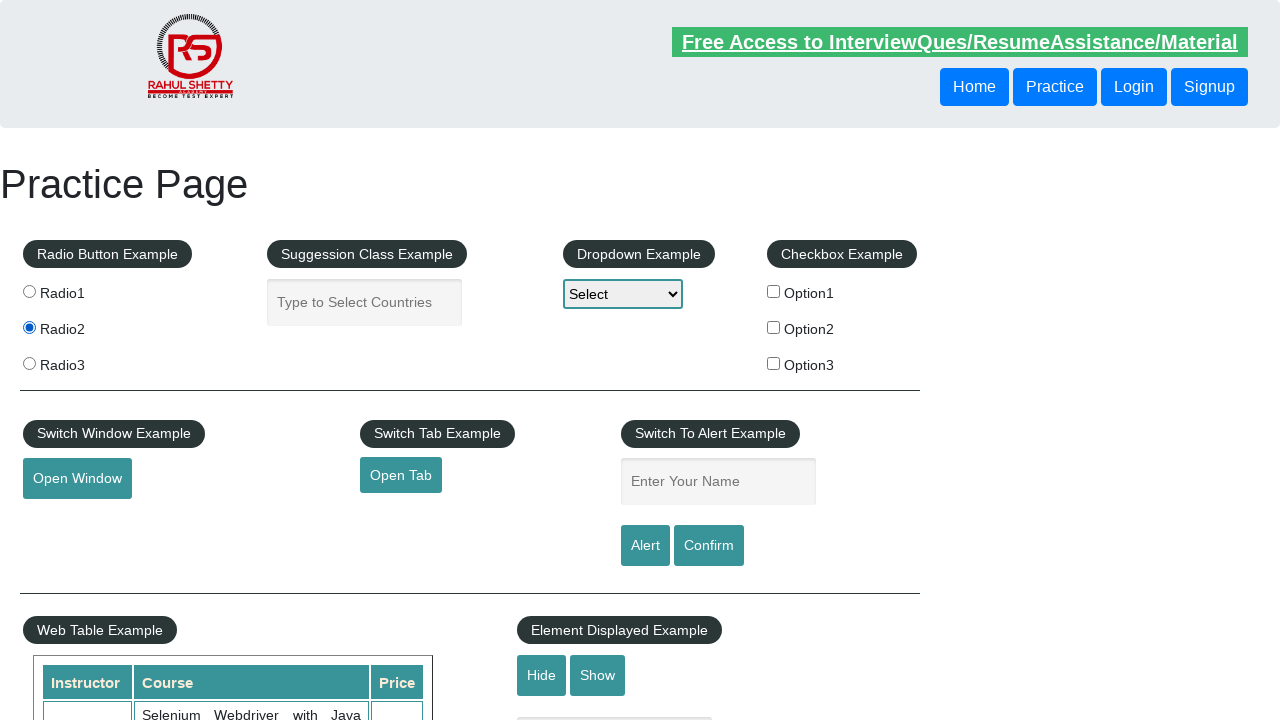